Navigates to a demo page and clicks on the "Elemental Selenium" link to test link navigation functionality

Starting URL: https://the-internet.herokuapp.com/login

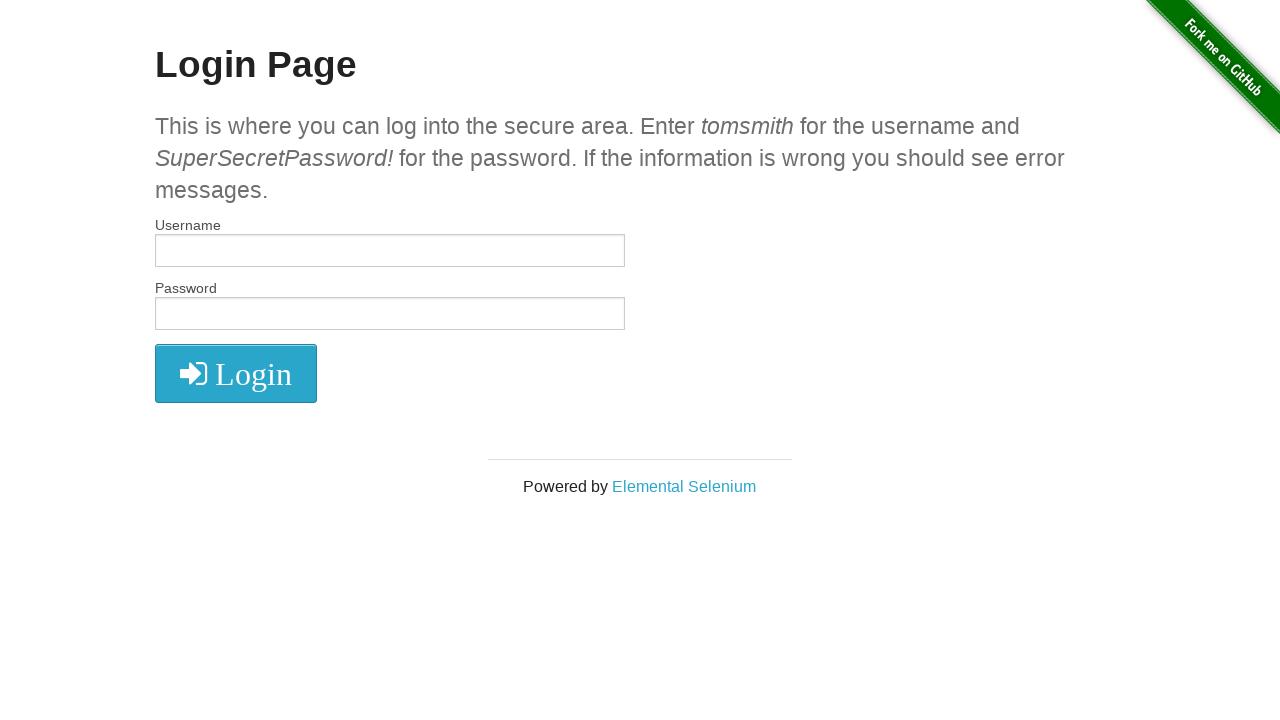

Clicked on the 'Elemental Selenium' link at (684, 486) on text=Elemental Selenium
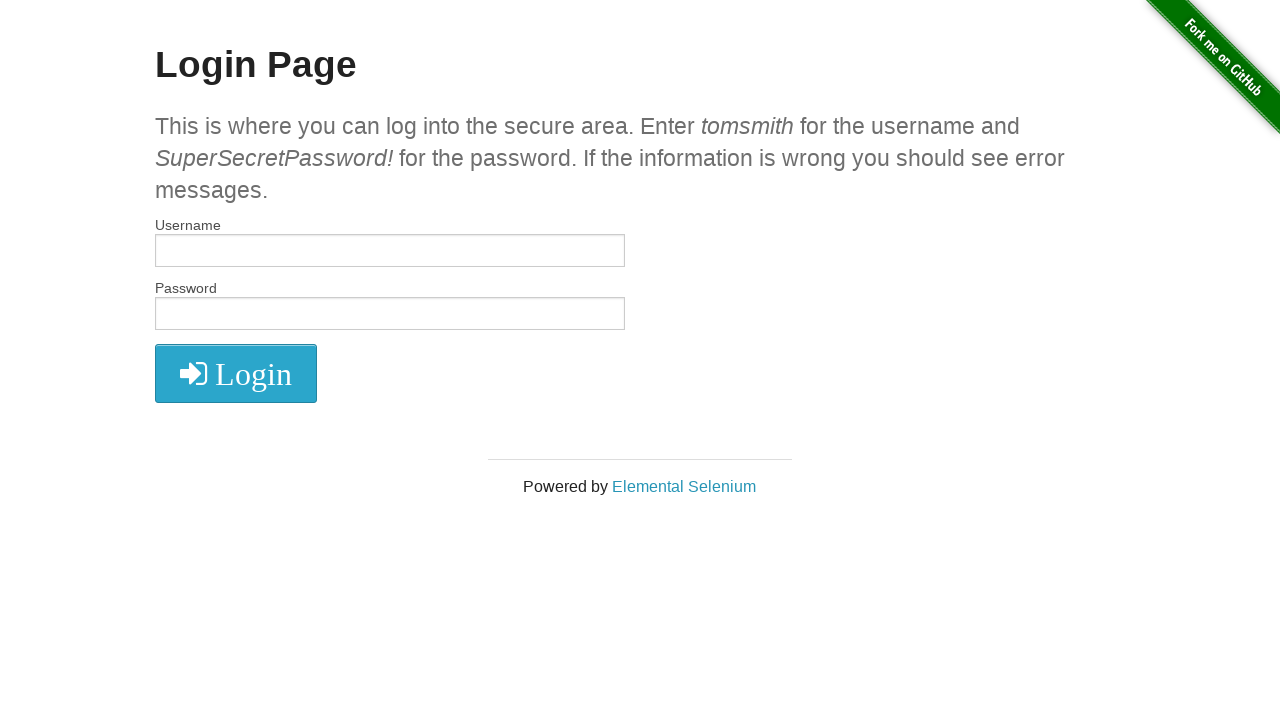

Page load completed after navigation
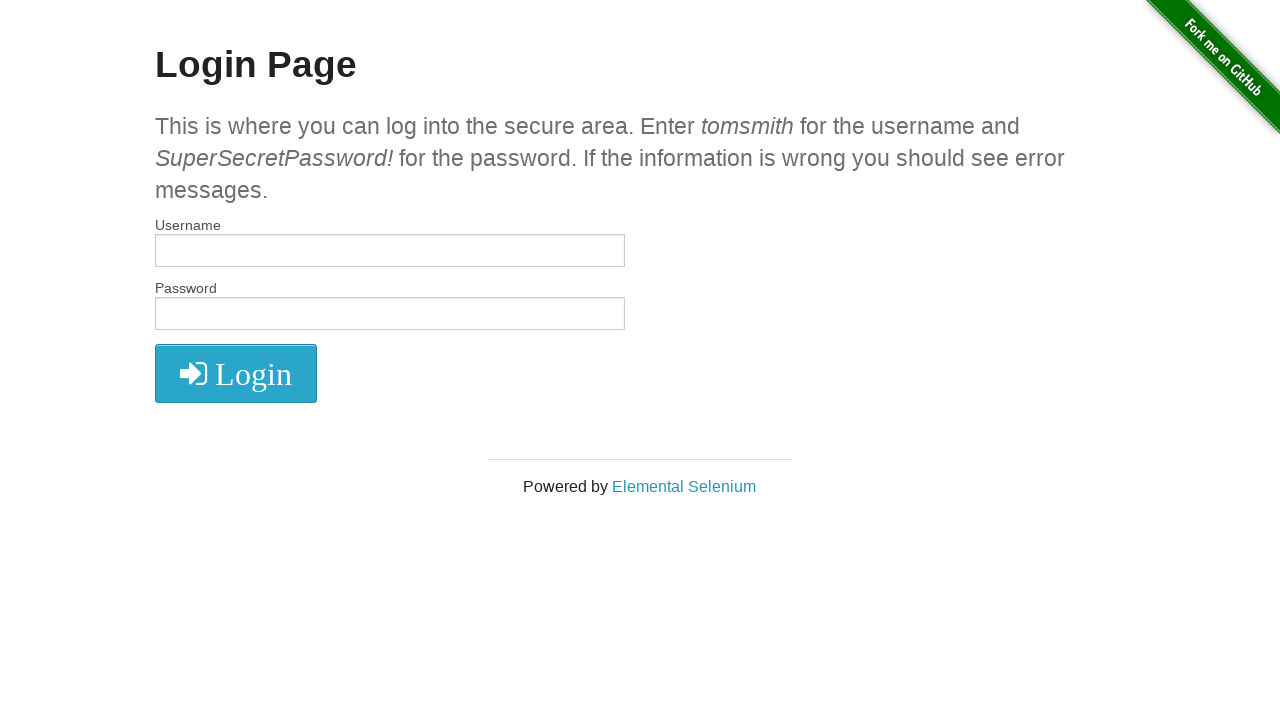

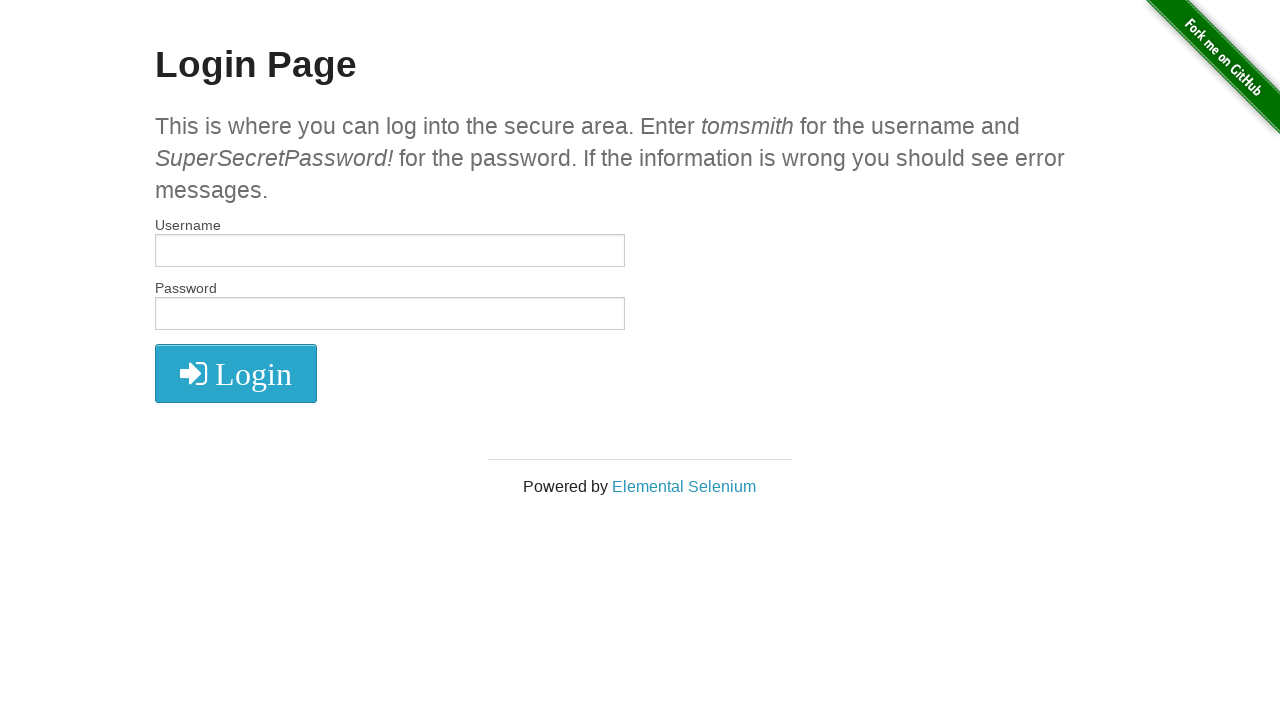